Tests shadow DOM interaction by navigating to a PWA books app and typing a search query into an input field that exists within a shadow DOM element.

Starting URL: https://books-pwakit.appspot.com/

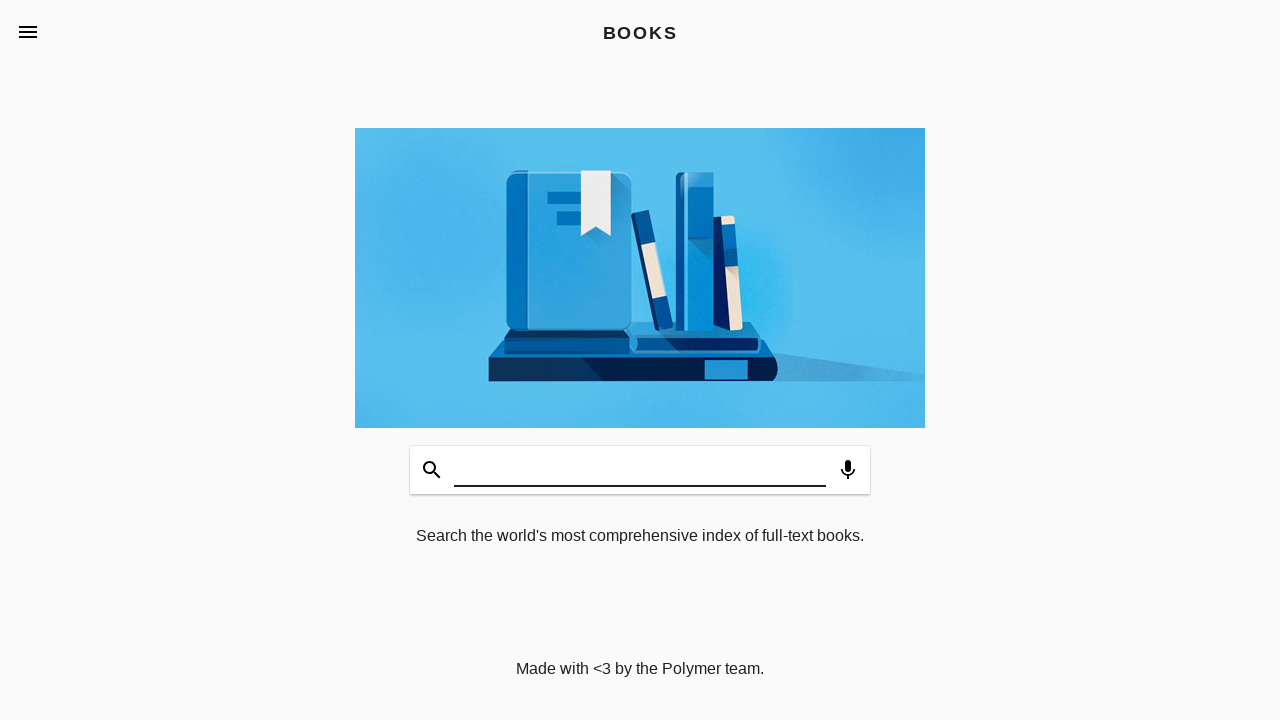

Waited for book-app shadow host element to be present
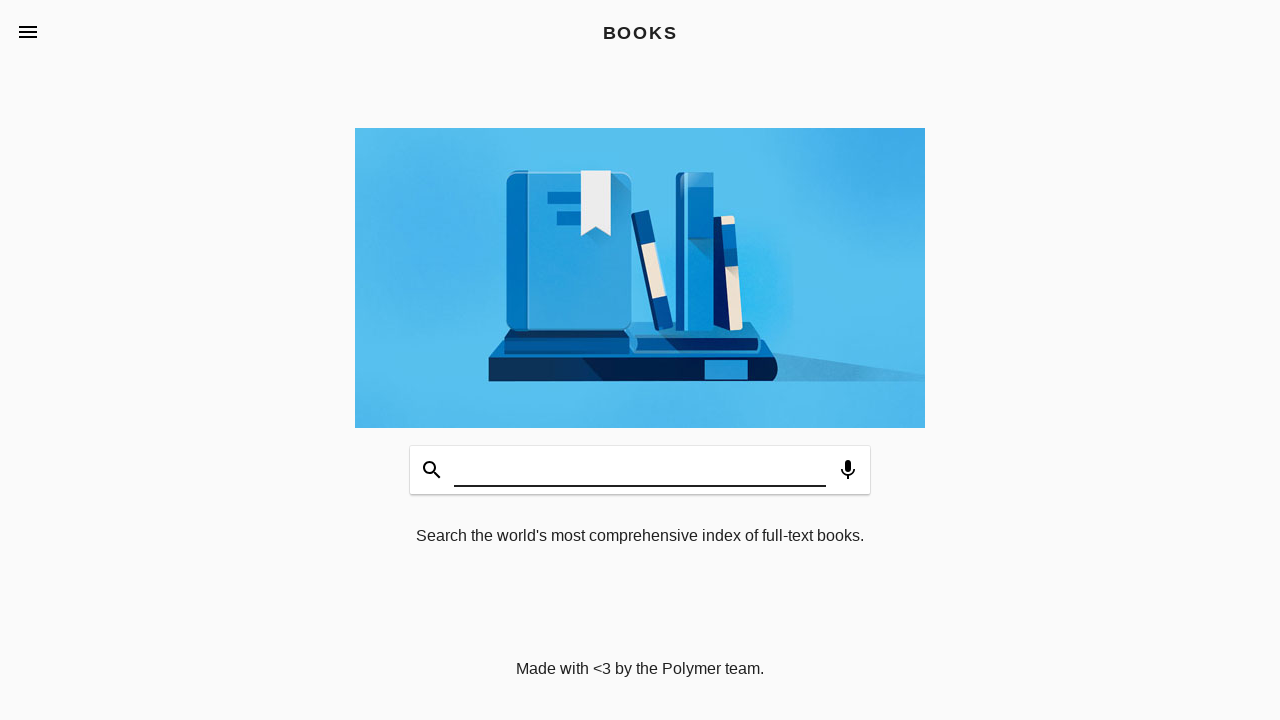

Typed 'selenium' into search input field within shadow DOM on book-app[apptitle='BOOKS'] >> #input
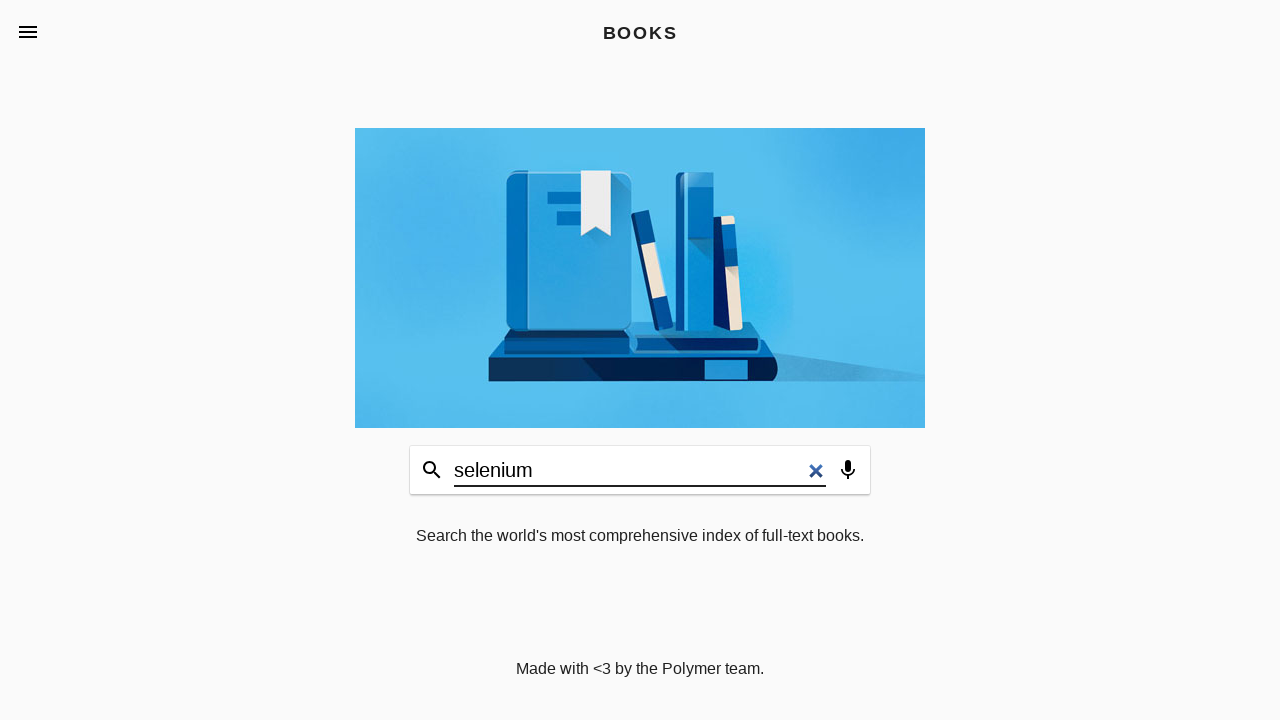

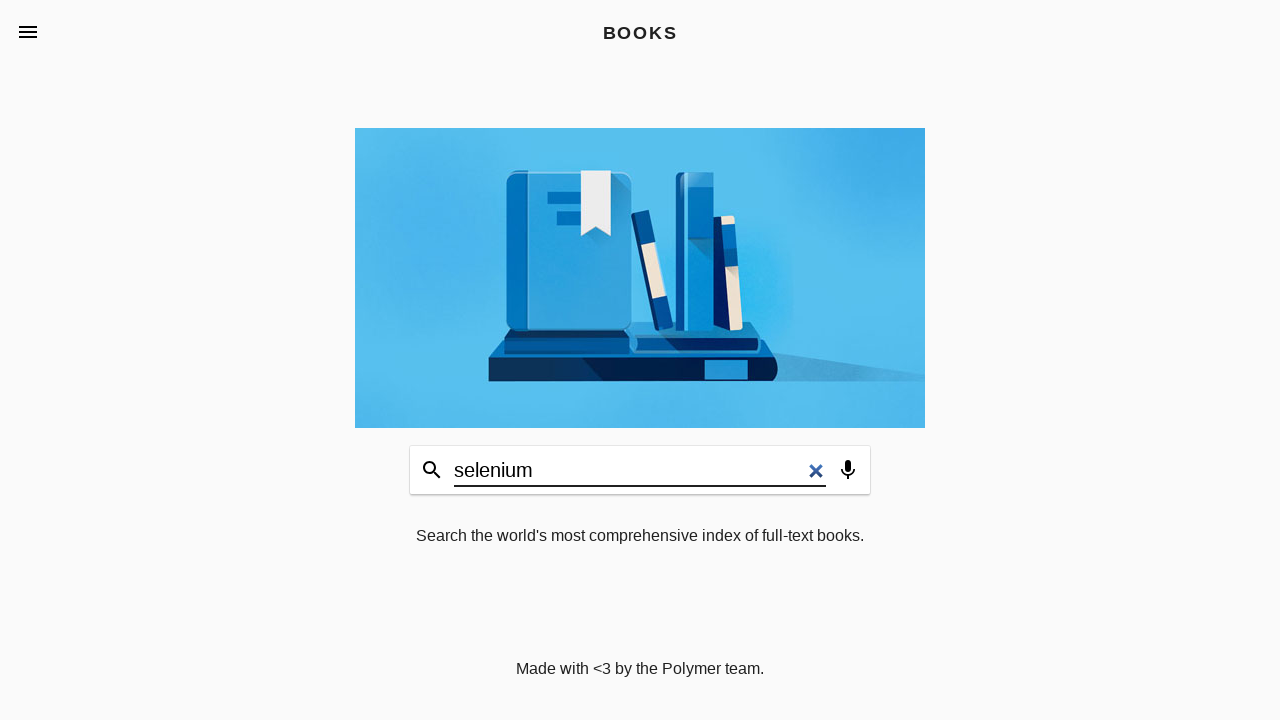